Opens a YouTube video page to simulate watching the video

Starting URL: https://www.youtube.com/watch?v=dQw4w9WgXcQ

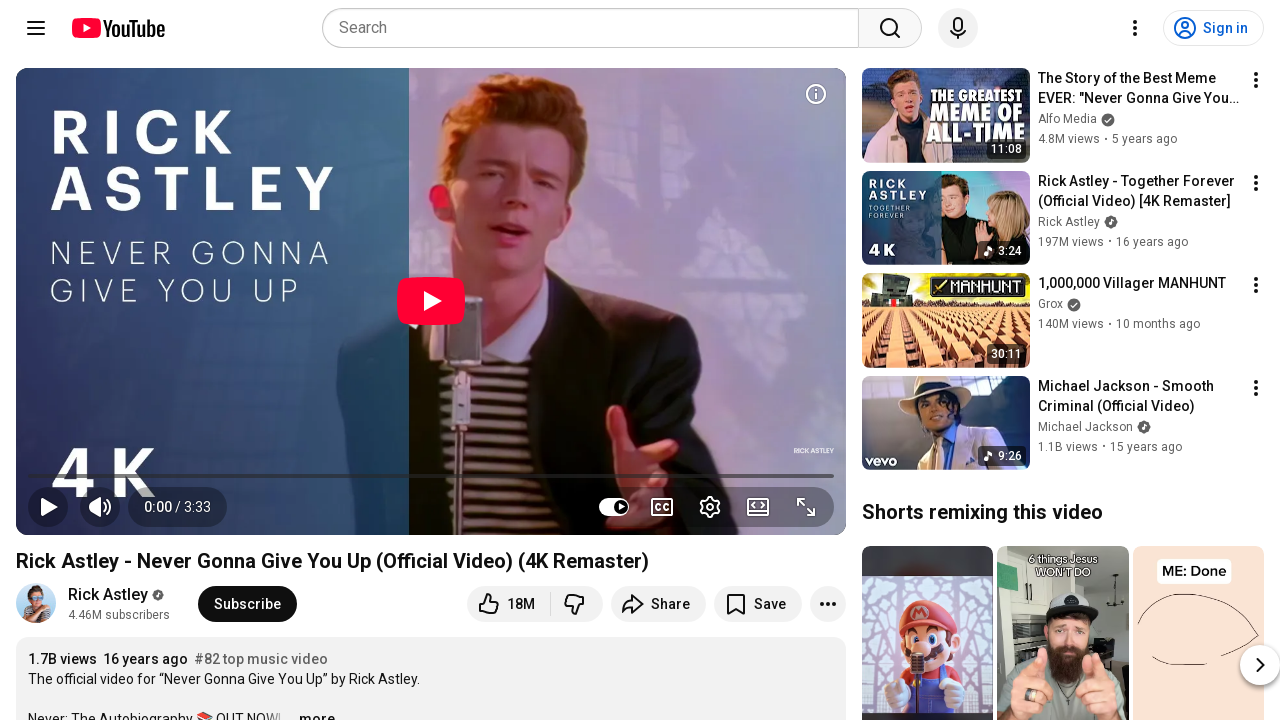

Video player loaded
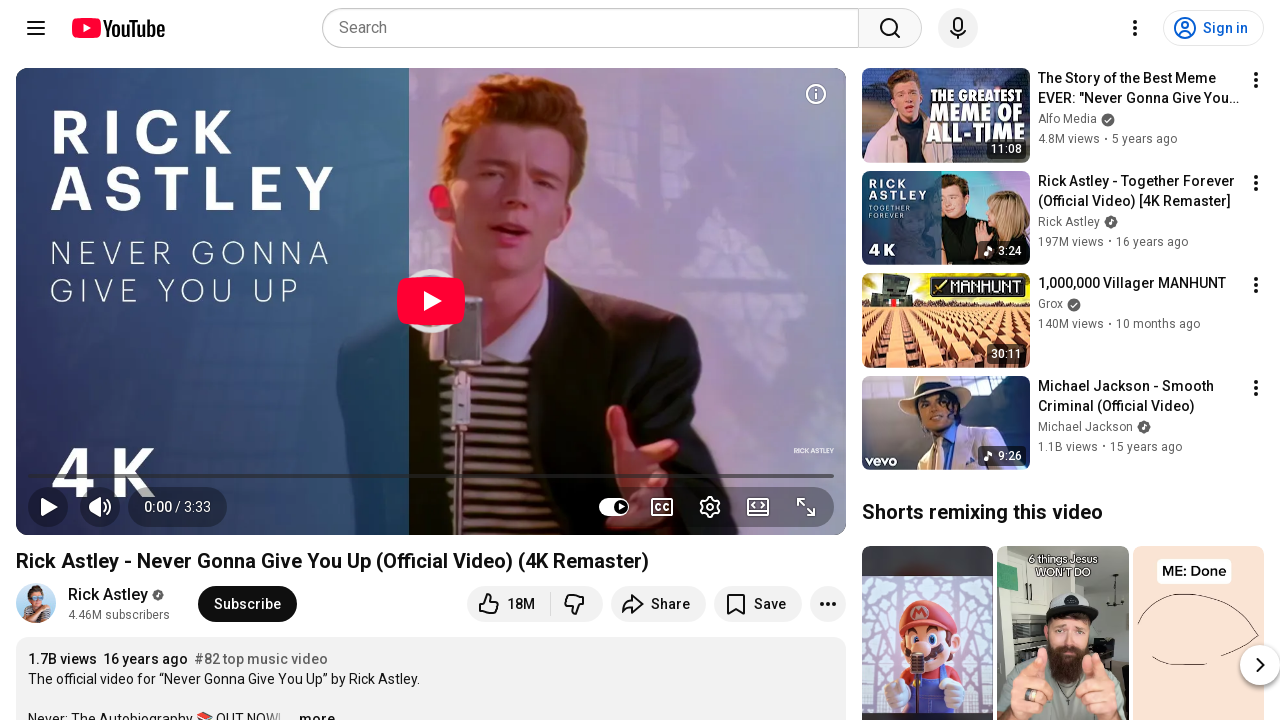

Clicked play button to start video at (431, 301) on button[aria-label="Play"] >> nth=0
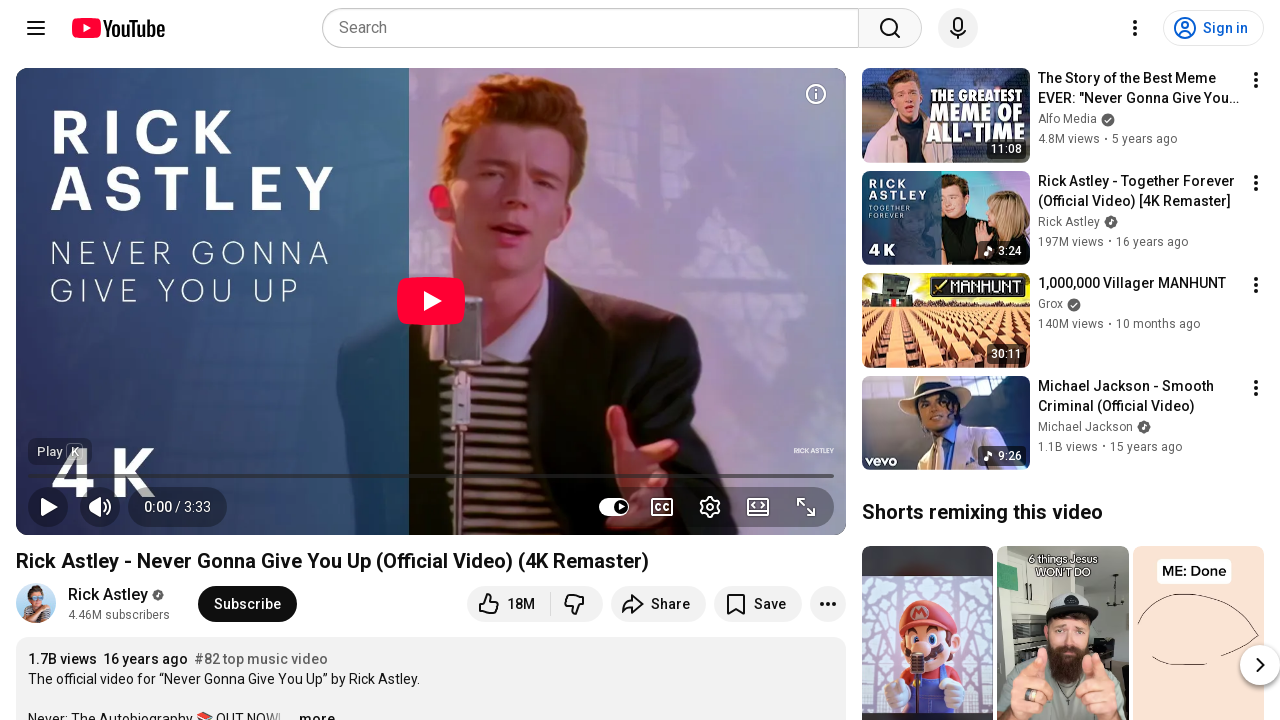

Waited 5 seconds to simulate watching video
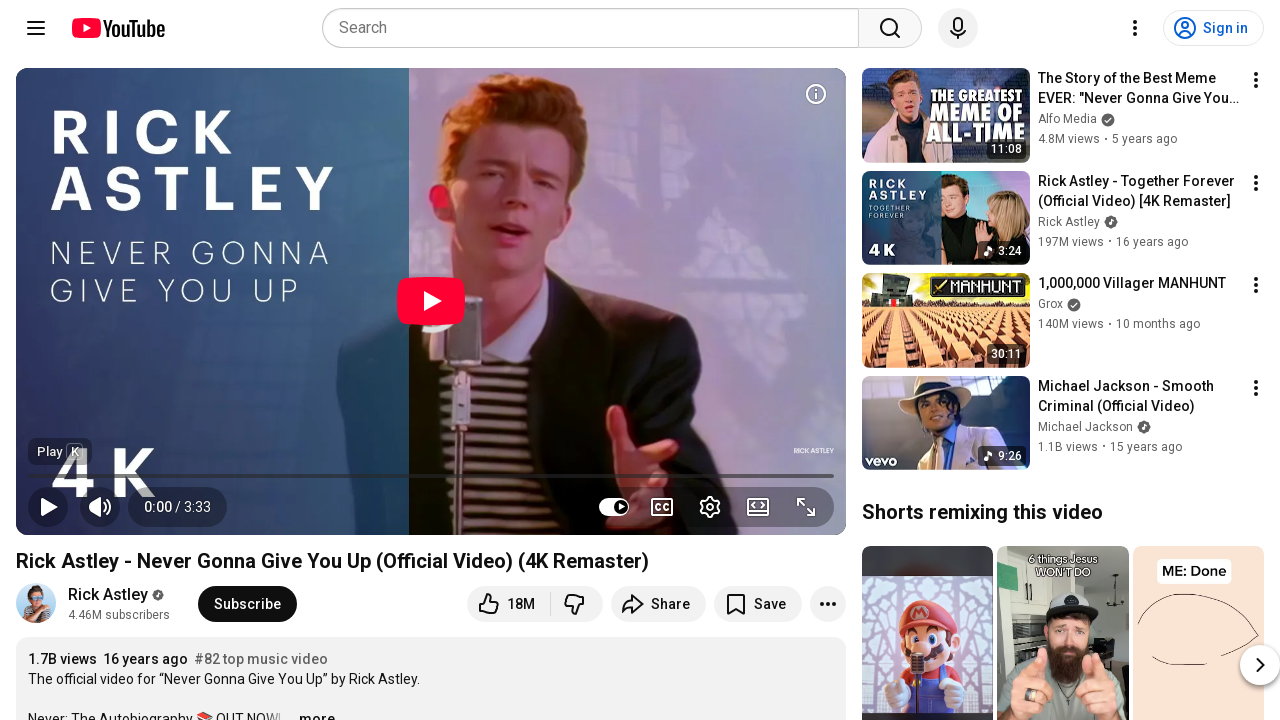

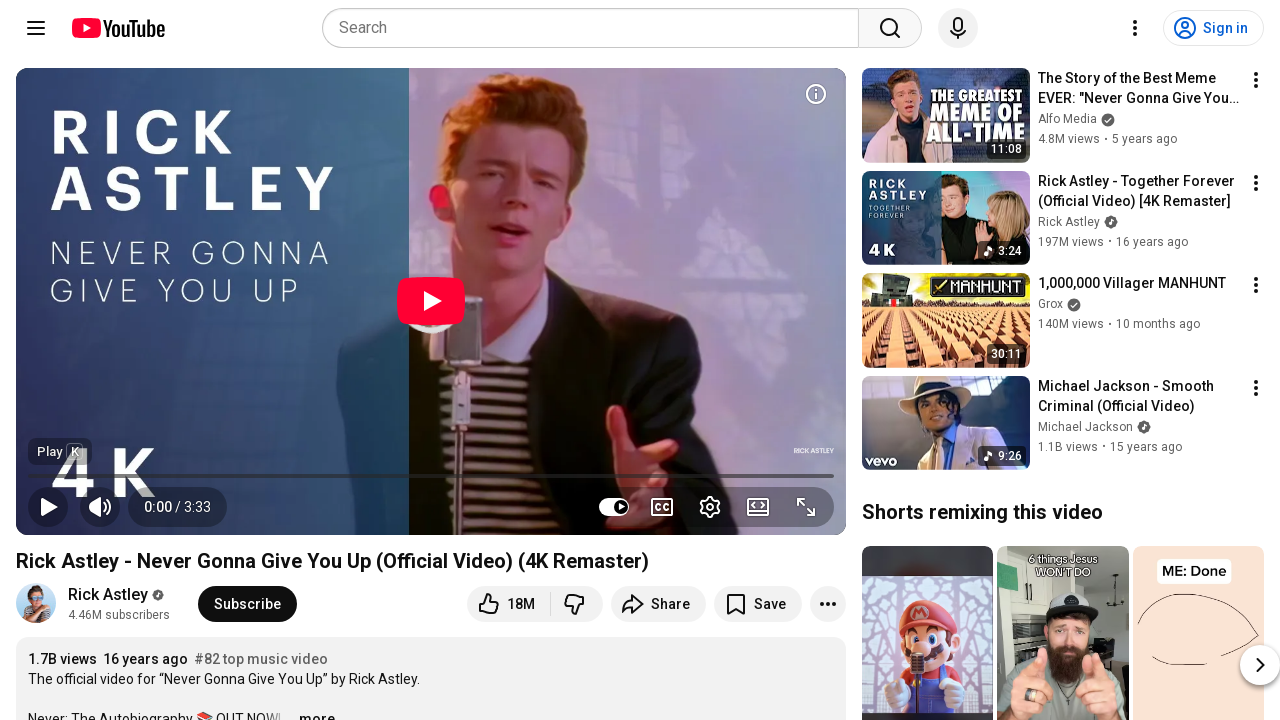